Tests dropdown menu selection by selecting an option from a select element using its value attribute on the DemoQA practice site.

Starting URL: https://demoqa.com/select-menu

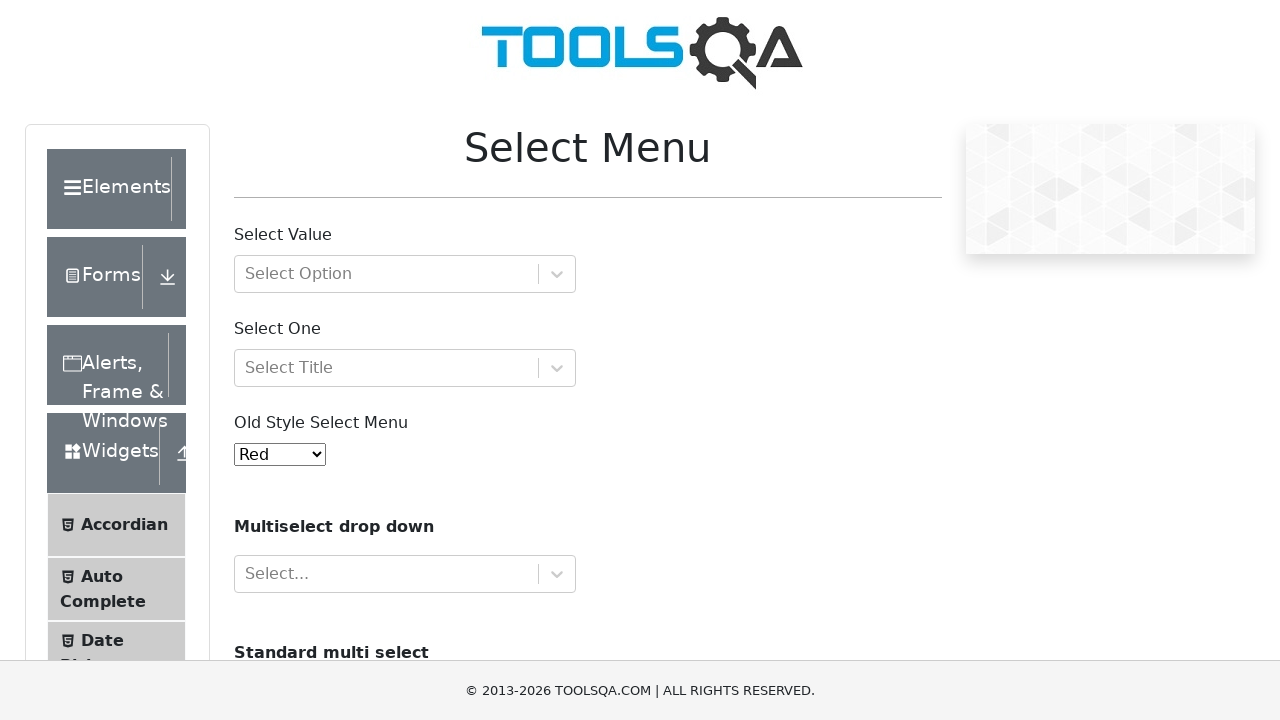

Navigated to DemoQA select menu practice page
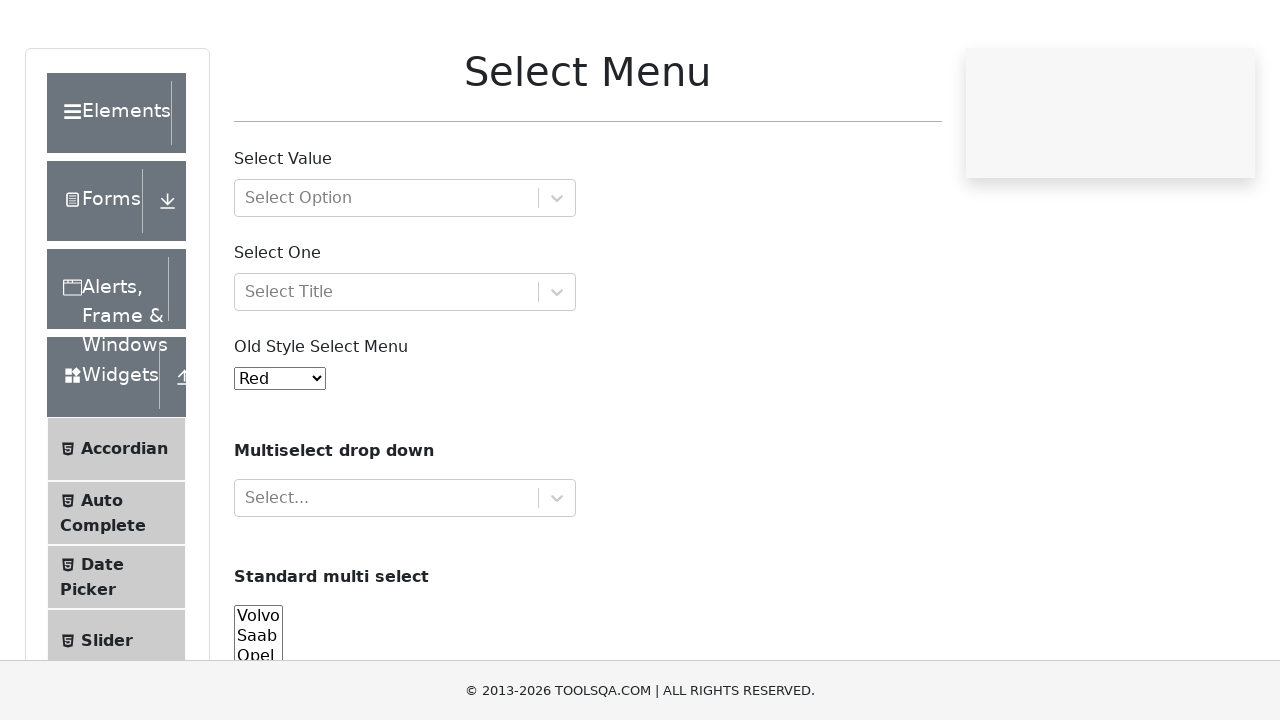

Old style select menu loaded
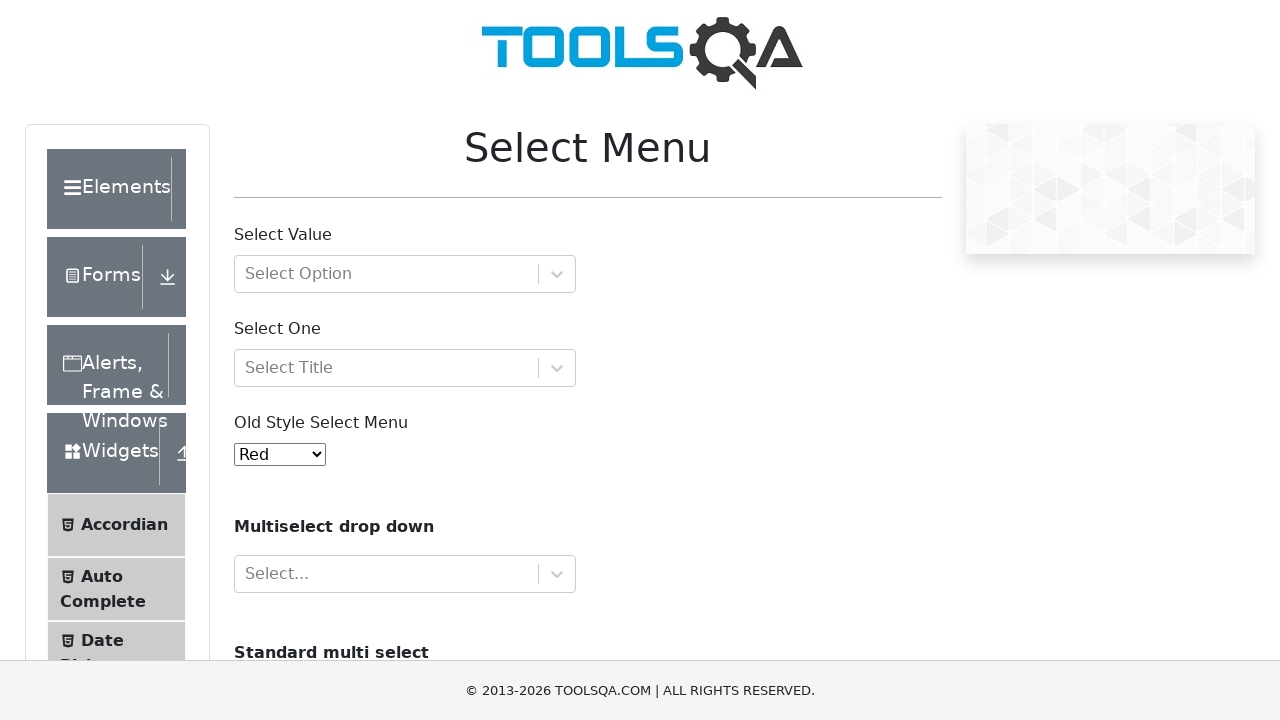

Selected option with value '4' (Purple) from dropdown menu on #oldSelectMenu
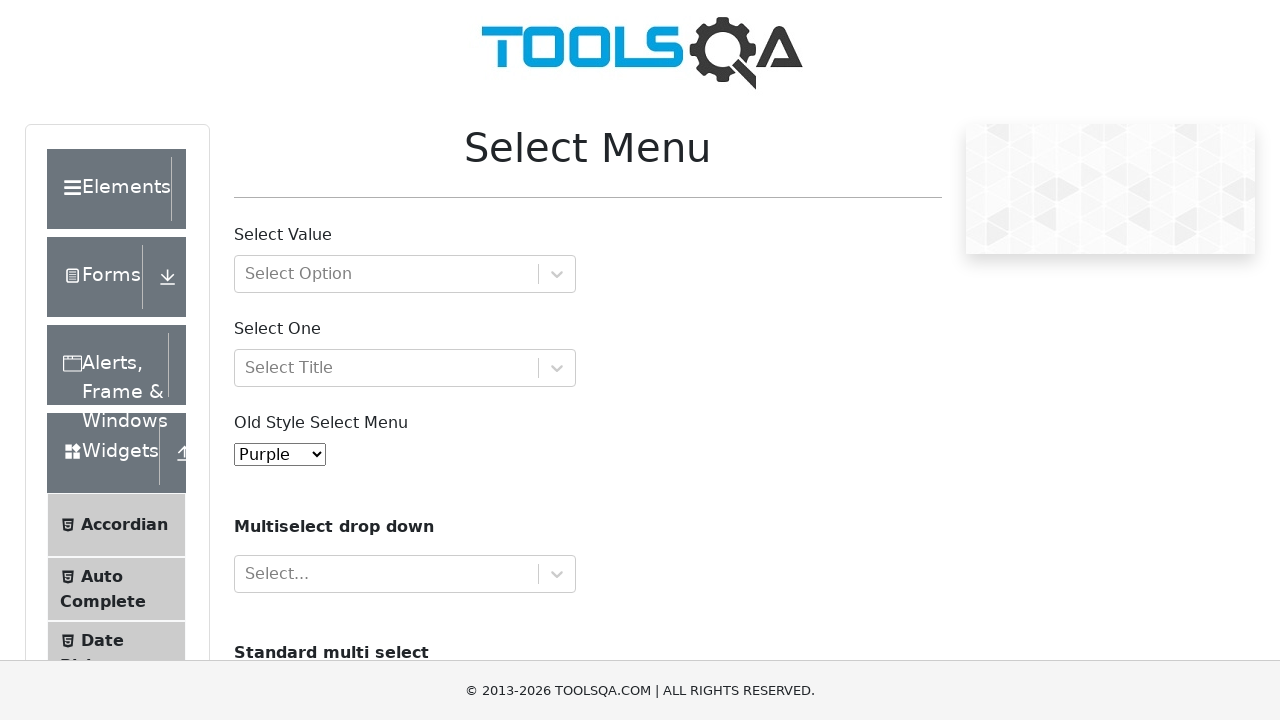

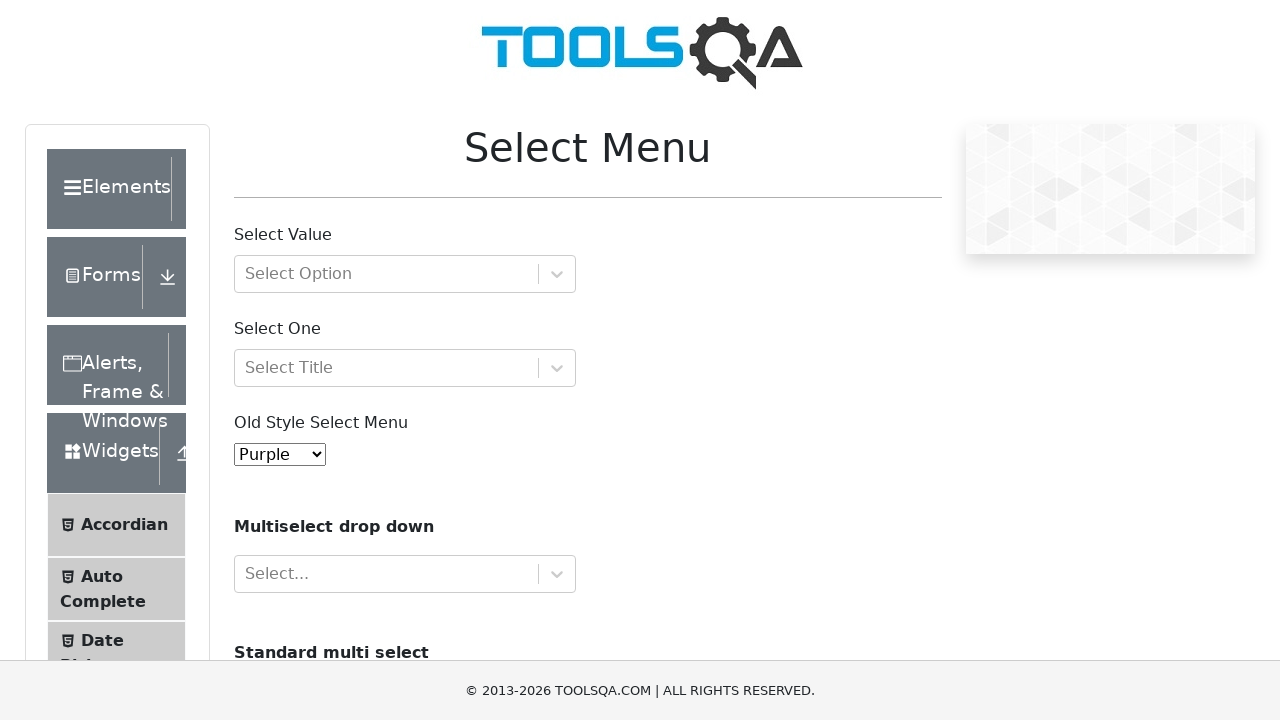